Tests dynamic controls page by toggling a checkbox, clicking remove/add buttons, enabling a text input field, and typing text into it

Starting URL: http://the-internet.herokuapp.com/

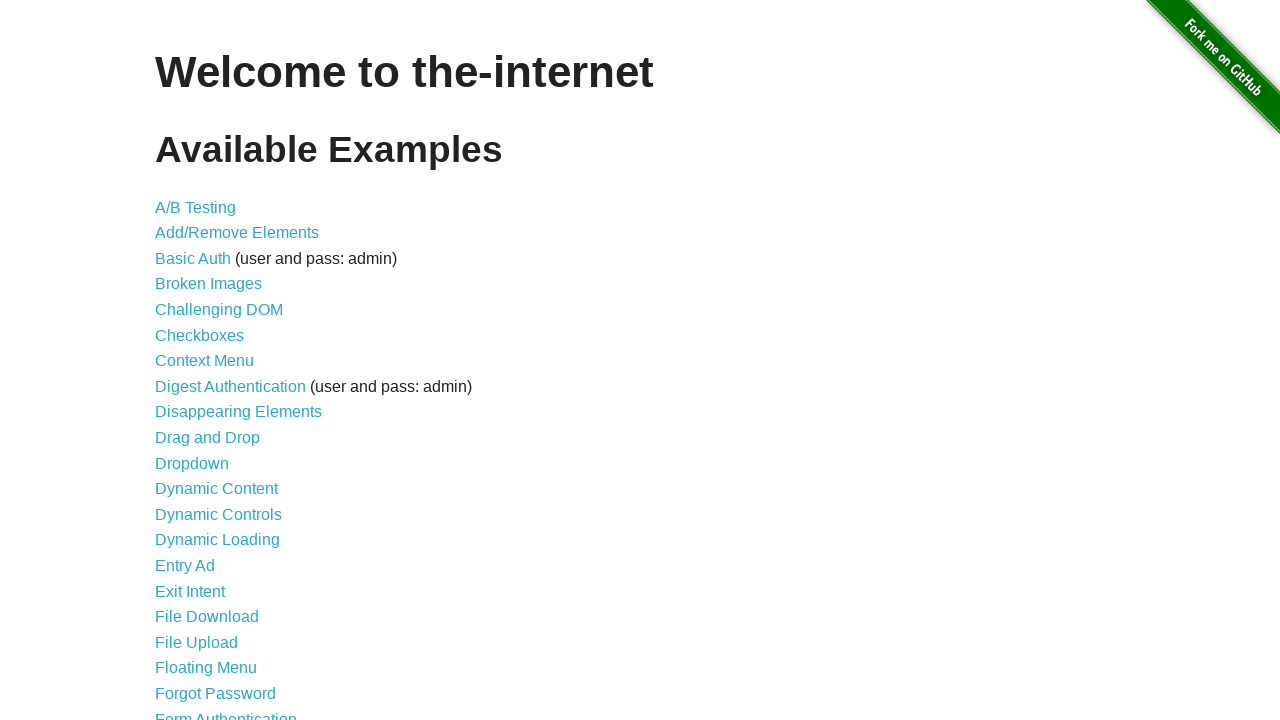

Clicked on Dynamic Controls link to navigate to the test page at (218, 514) on text=Dynamic Controls
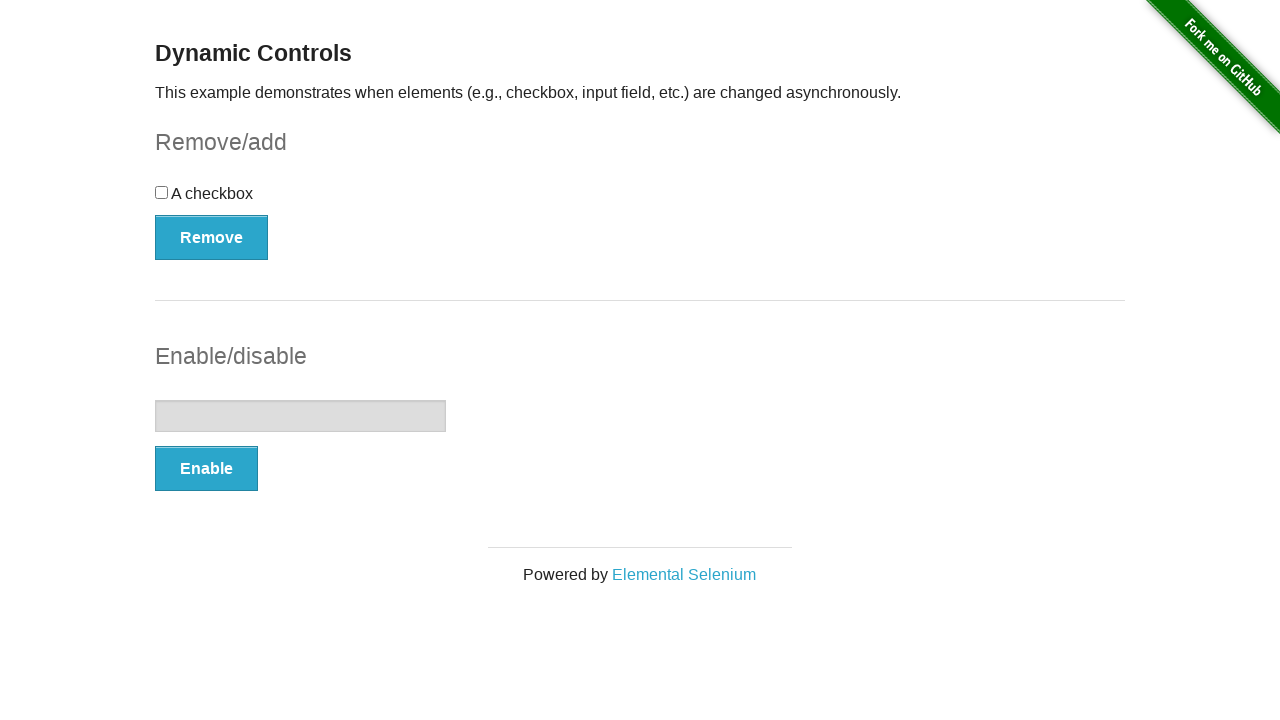

Clicked the checkbox to check it at (162, 192) on #checkbox > input[type=checkbox]
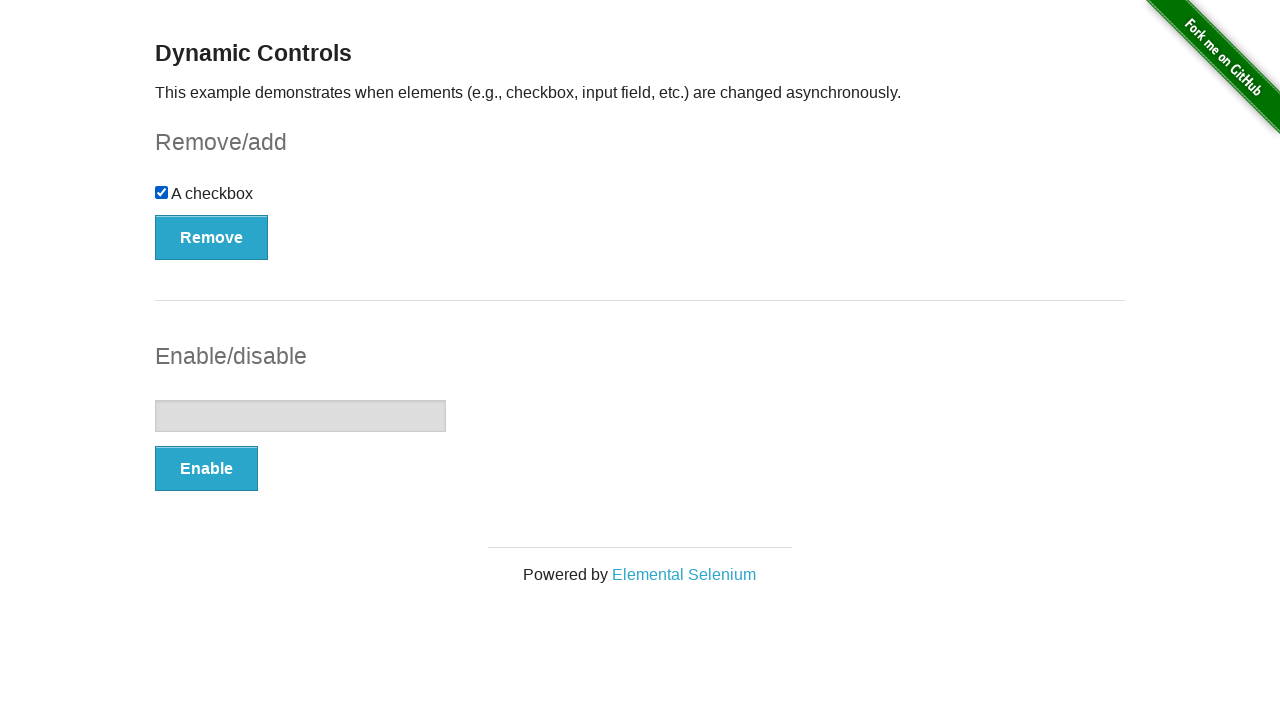

Clicked the Remove button to remove the checkbox at (212, 237) on #checkbox-example > button
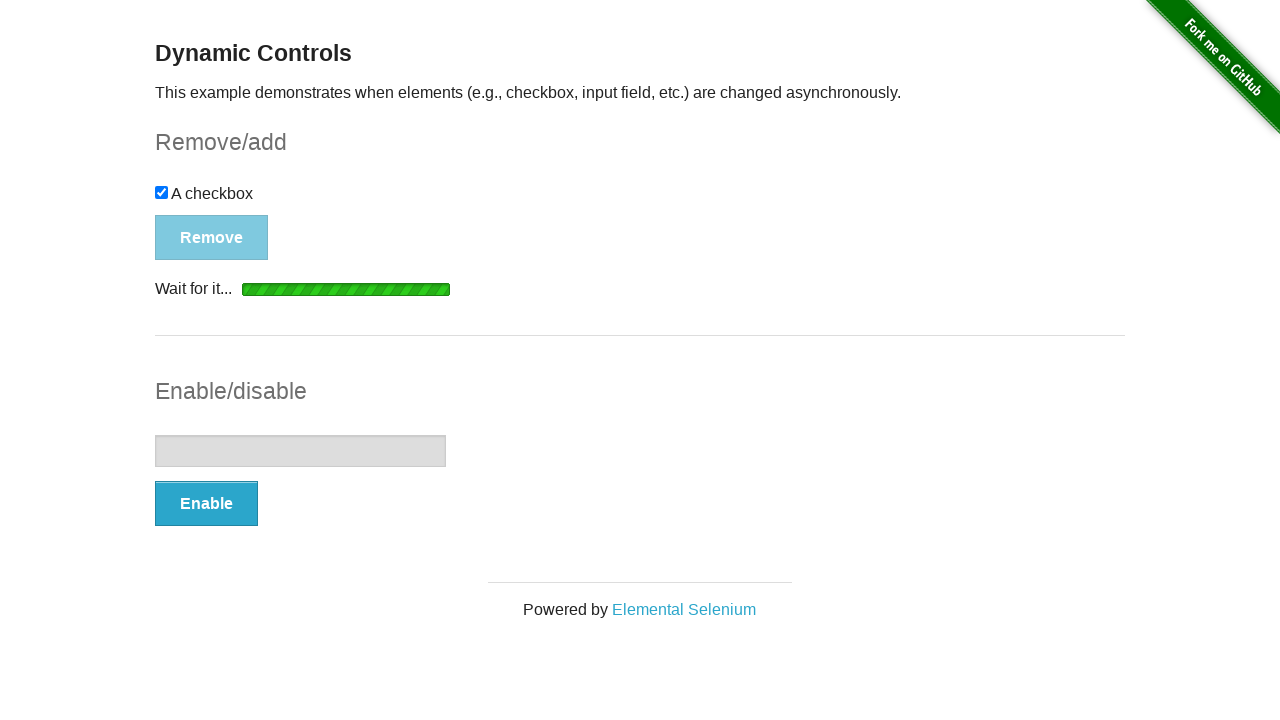

Button became visible again after checkbox removal
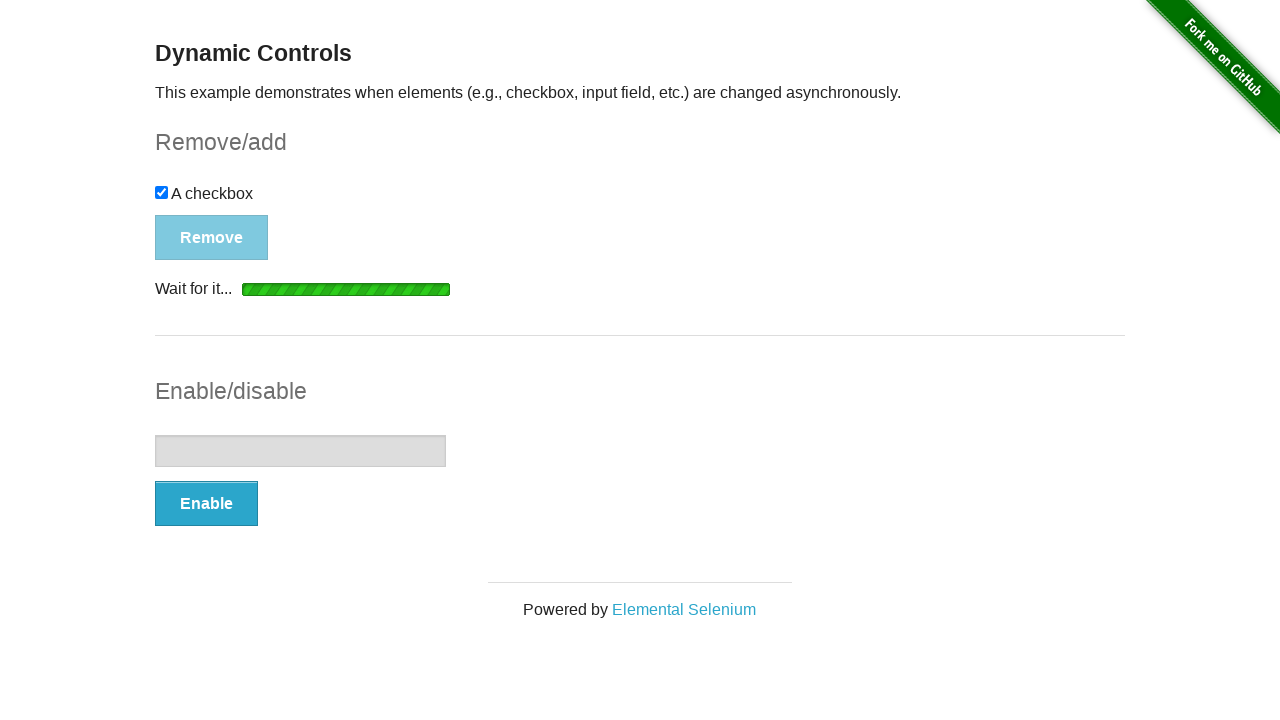

Waited 1 second for animation to complete
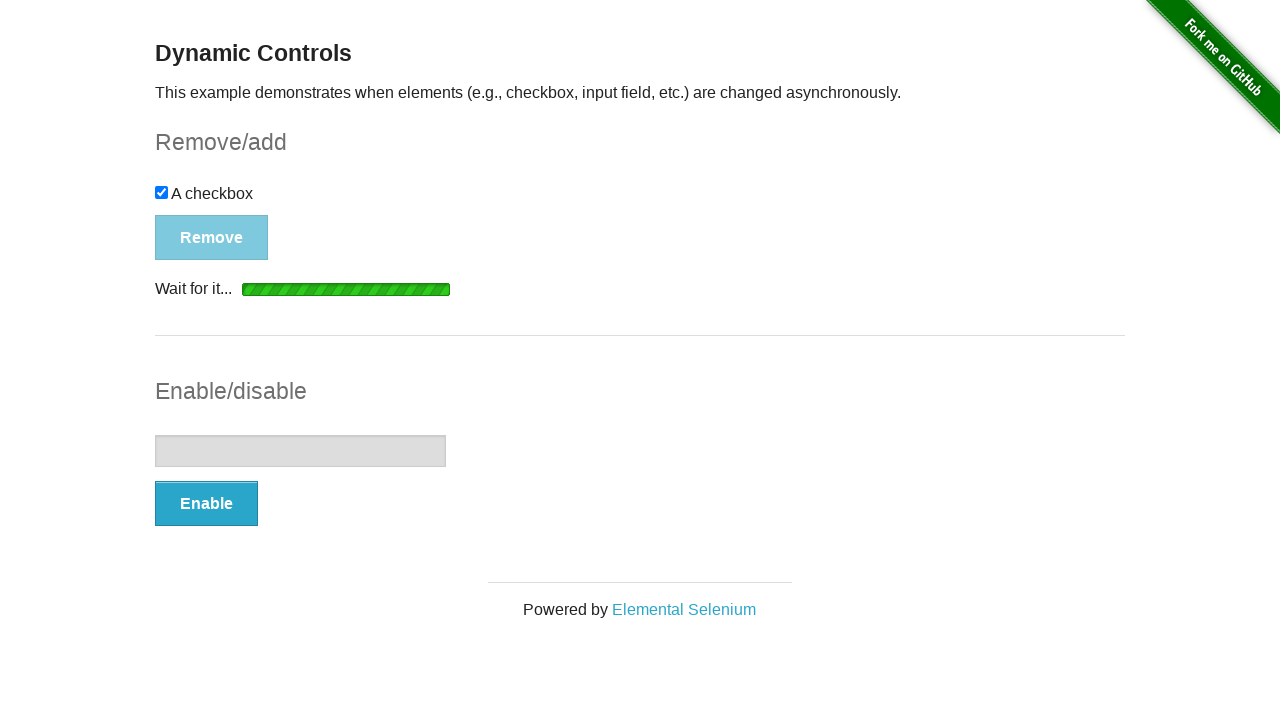

Clicked the Add button to add the checkbox back at (196, 208) on #checkbox-example > button
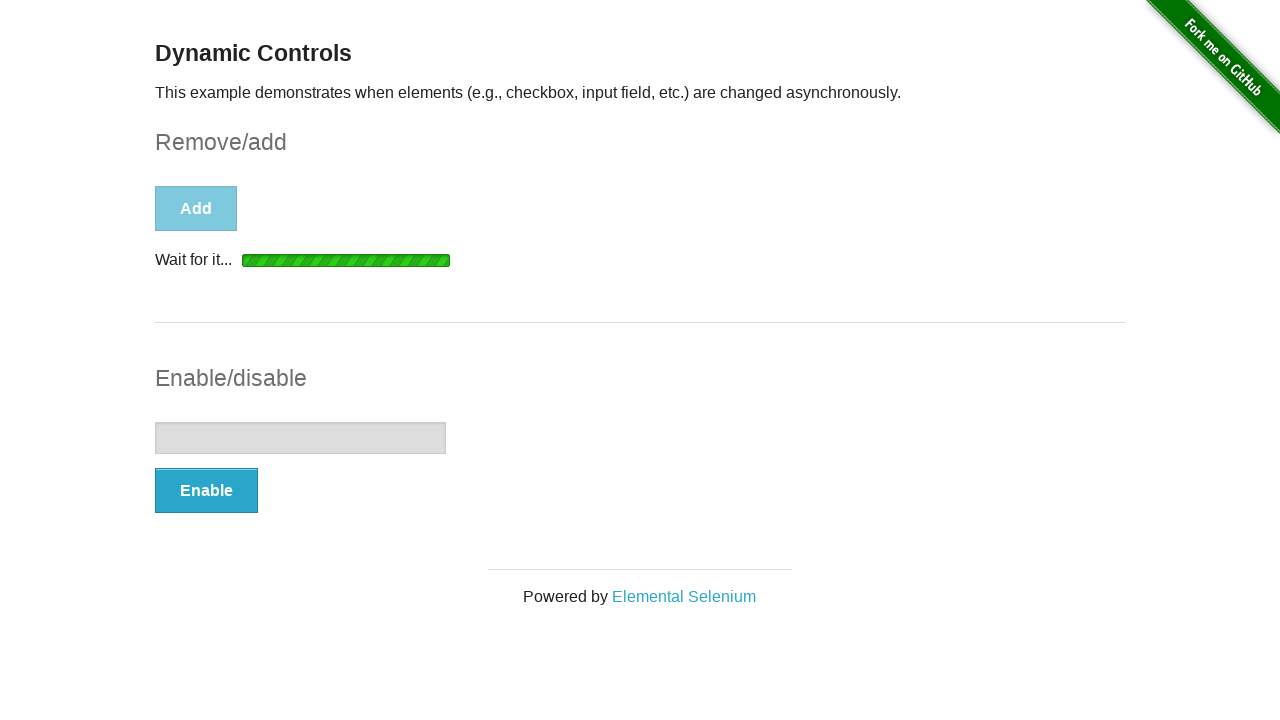

Clicked the Enable button to enable the text input field at (206, 491) on #input-example > button
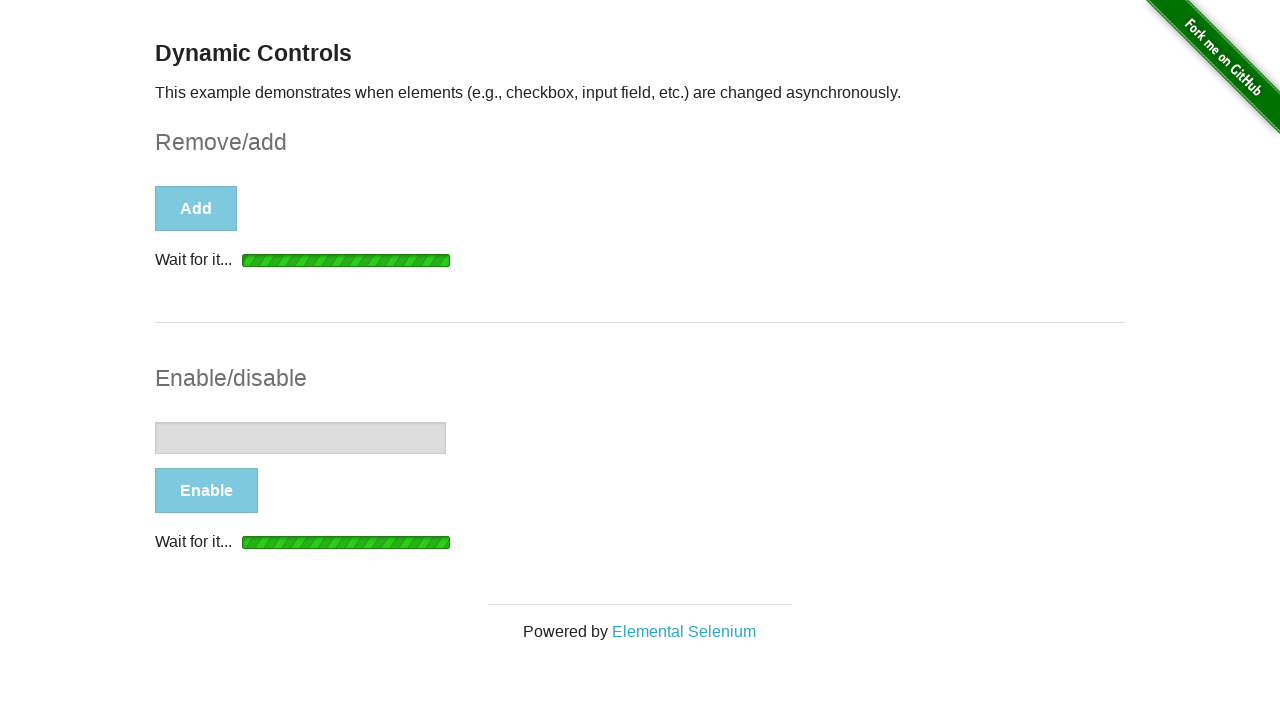

Text input field is now enabled and ready for input
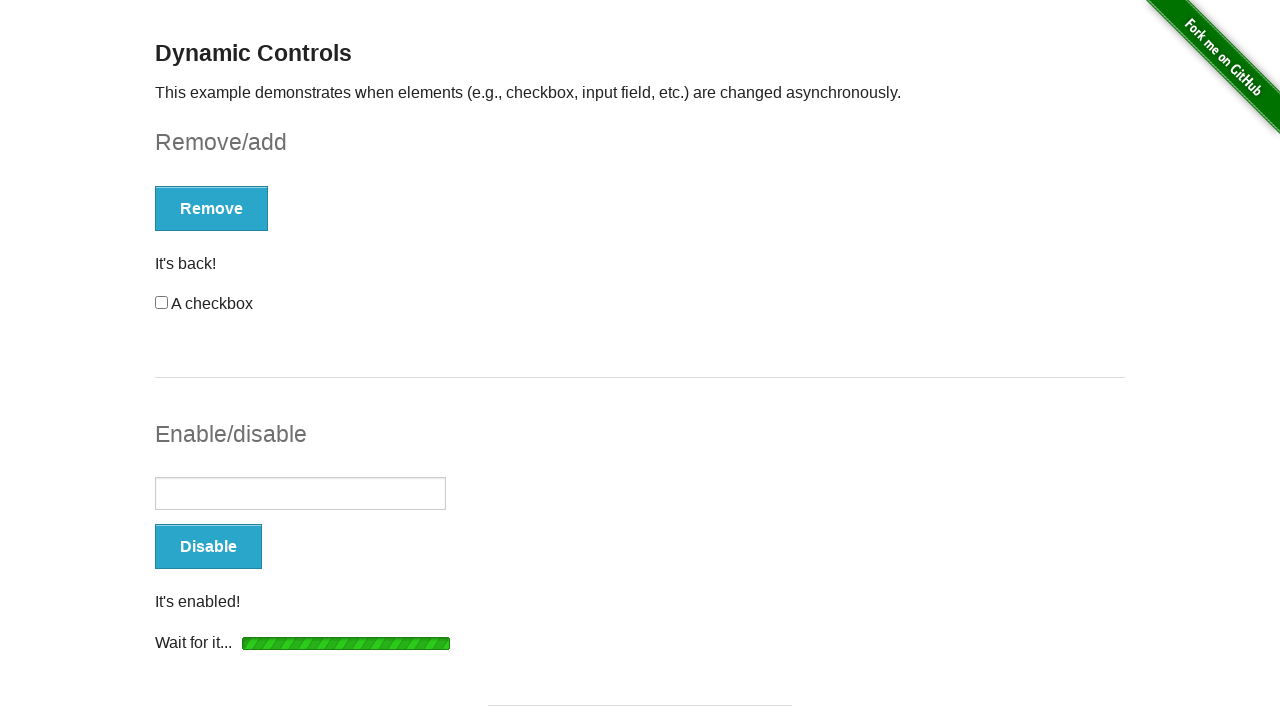

Typed 'Hello' into the enabled text input field on #input-example > input[type=text]
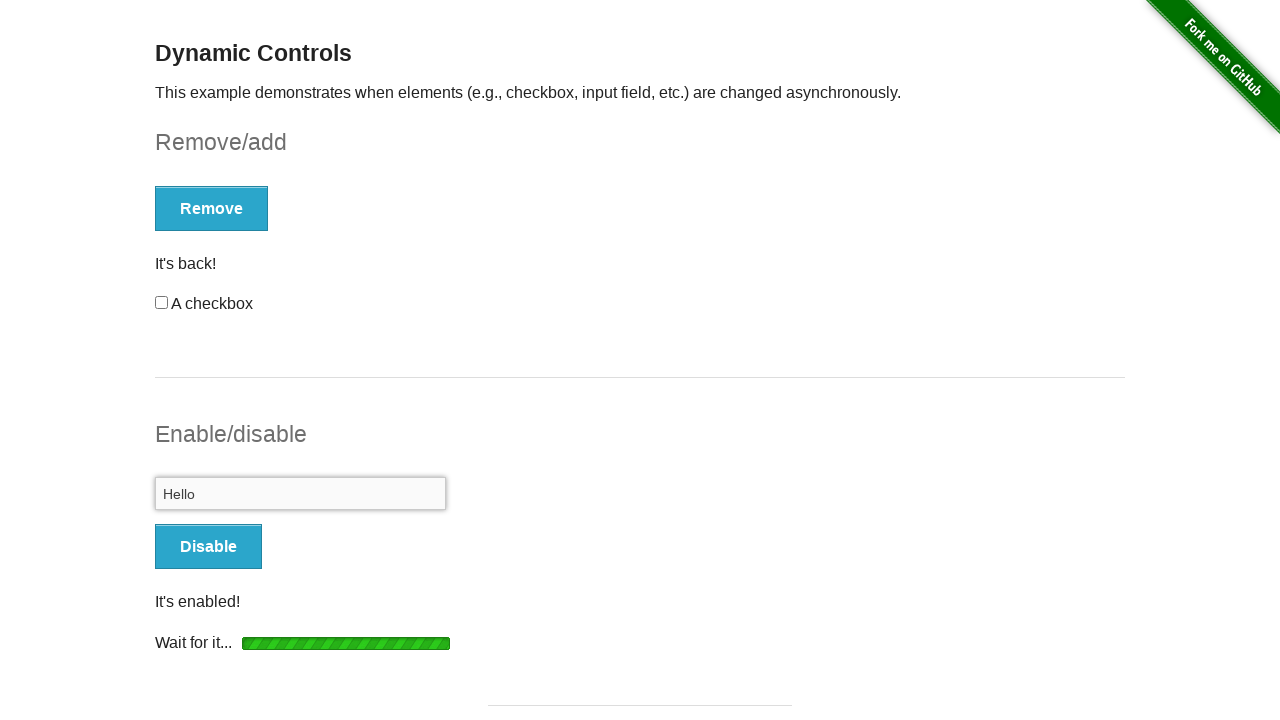

Clicked the Disable button to disable the text input field at (208, 546) on #input-example > button
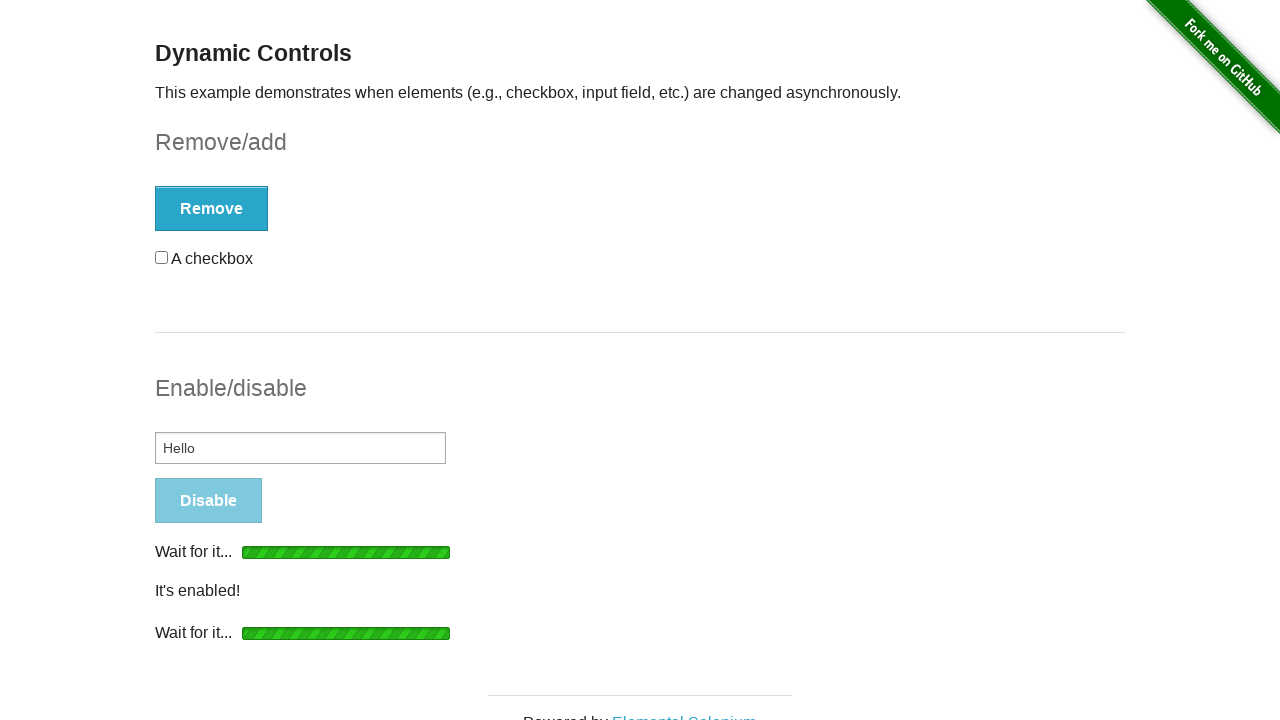

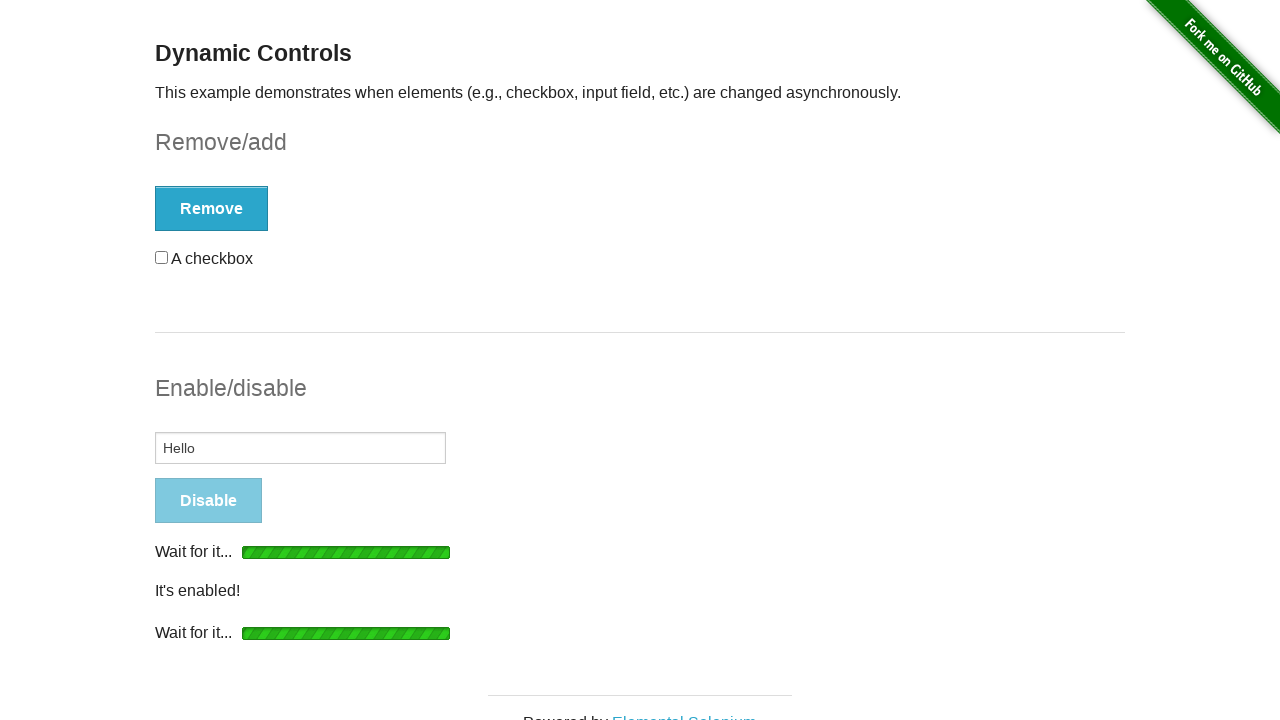